Submits a contact form by filling in email, name, and message fields

Starting URL: https://www.demoblaze.com/

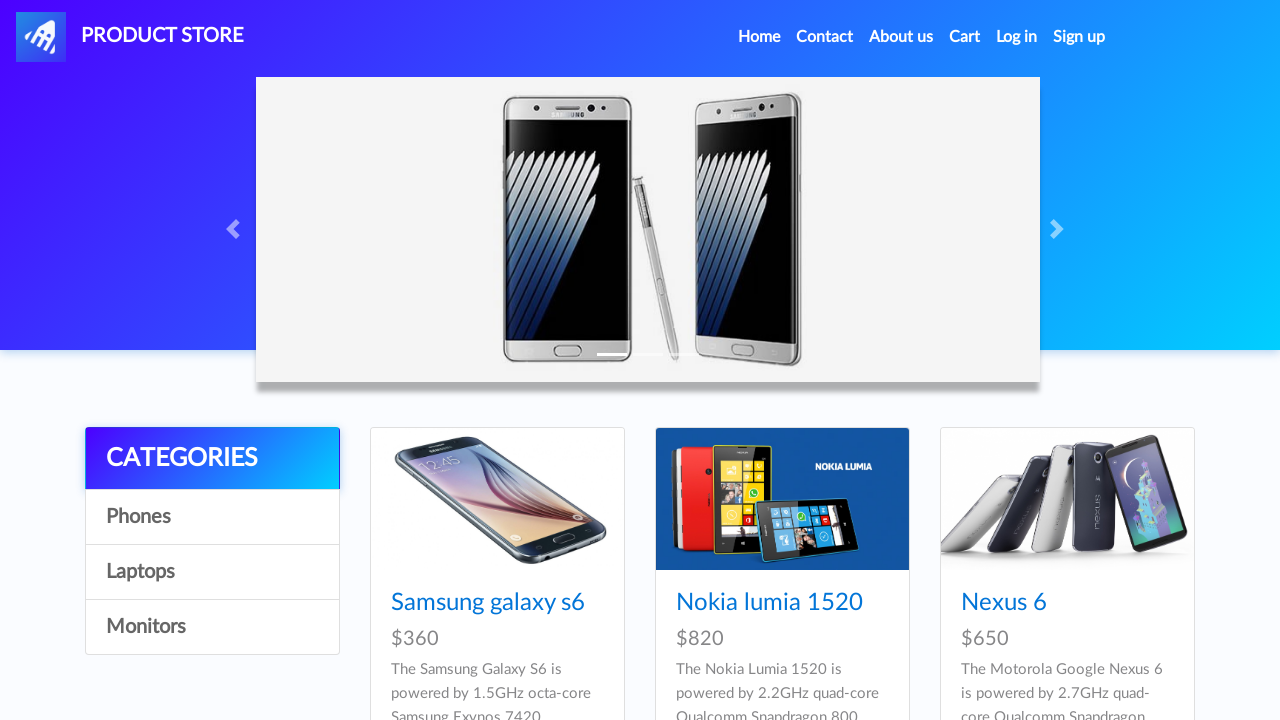

Clicked on Contact link to open modal at (825, 37) on a[data-target='#exampleModal']
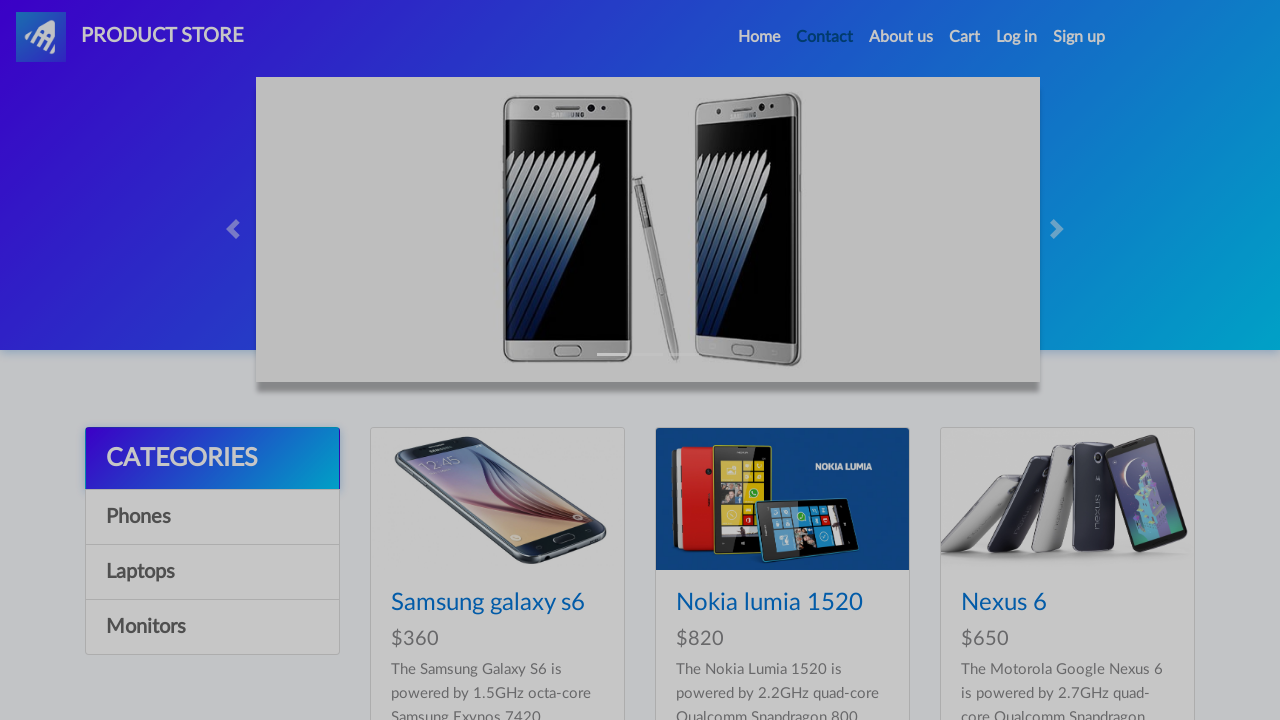

Contact modal appeared and is visible
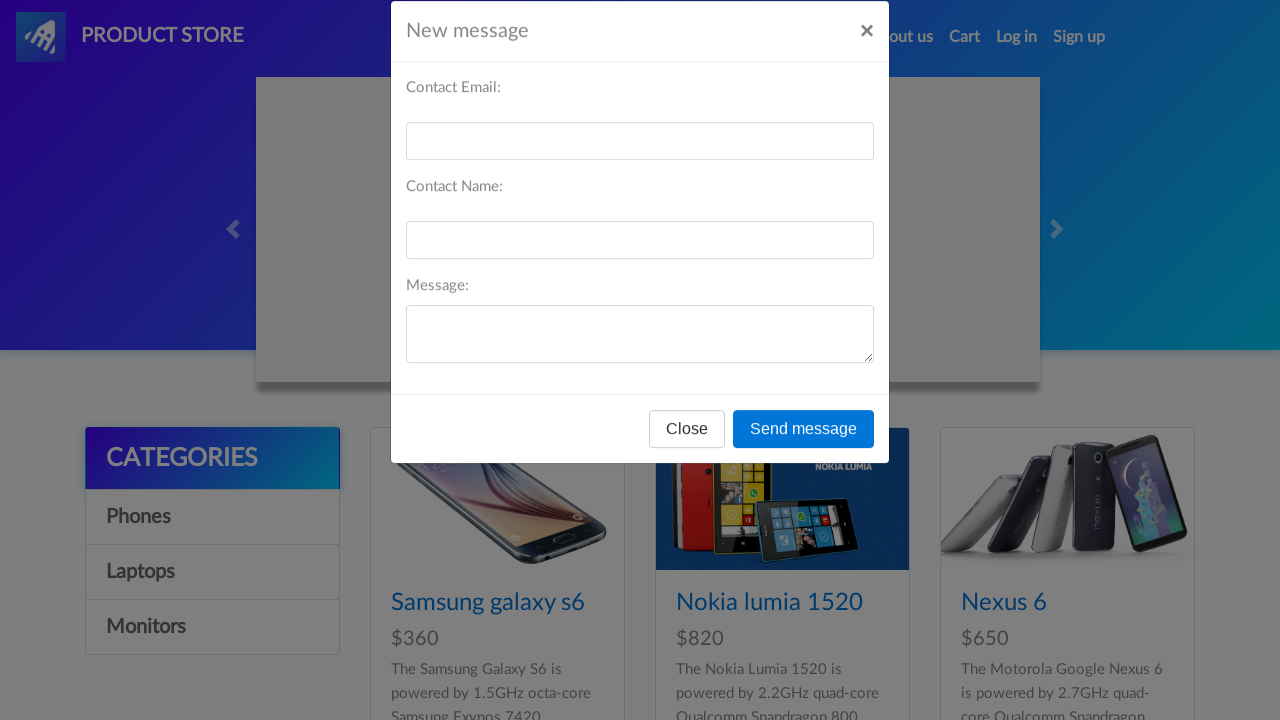

Filled email field with 'testuser@example.com' on #recipient-email
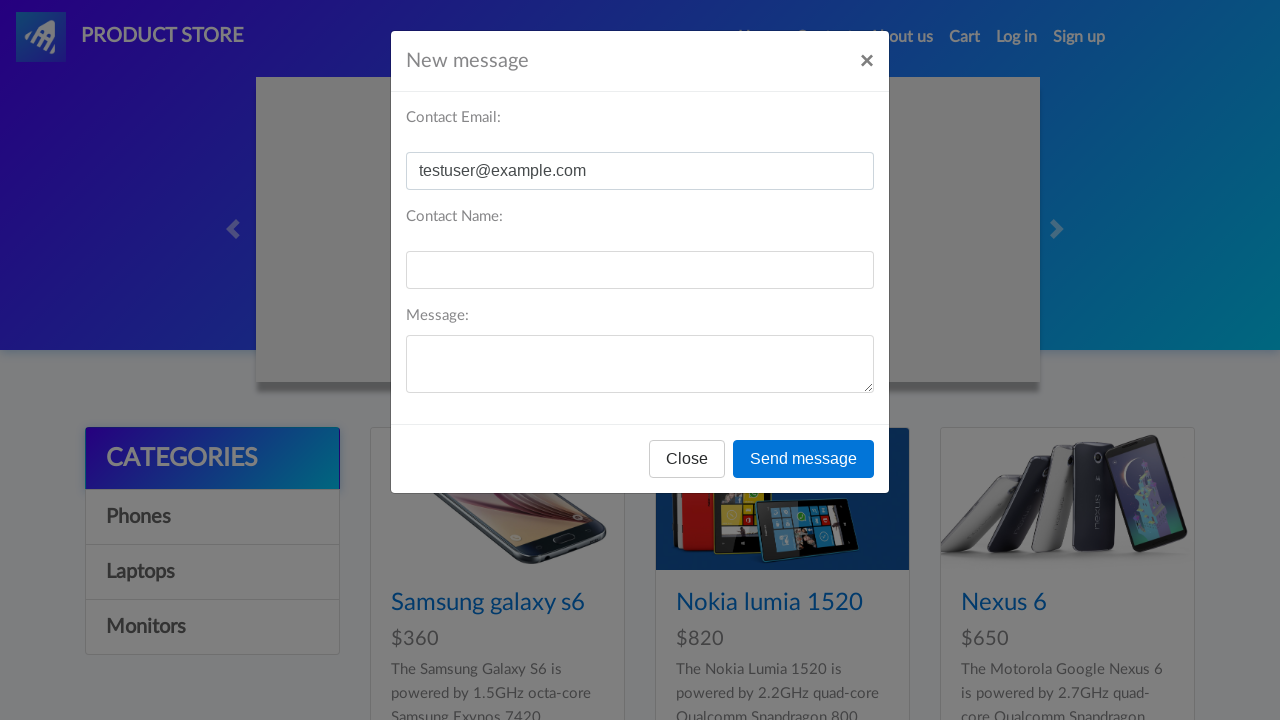

Filled name field with 'Test User' on #recipient-name
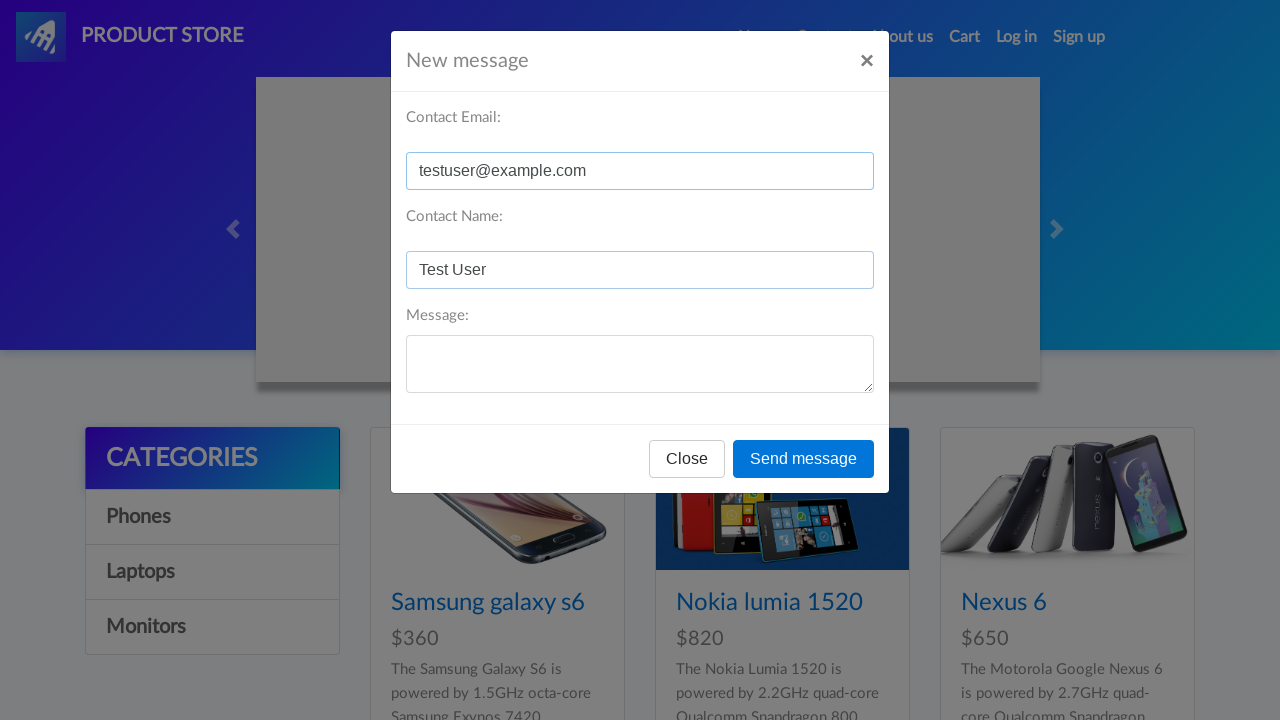

Filled message field with 'I need help with my recent order' on #message-text
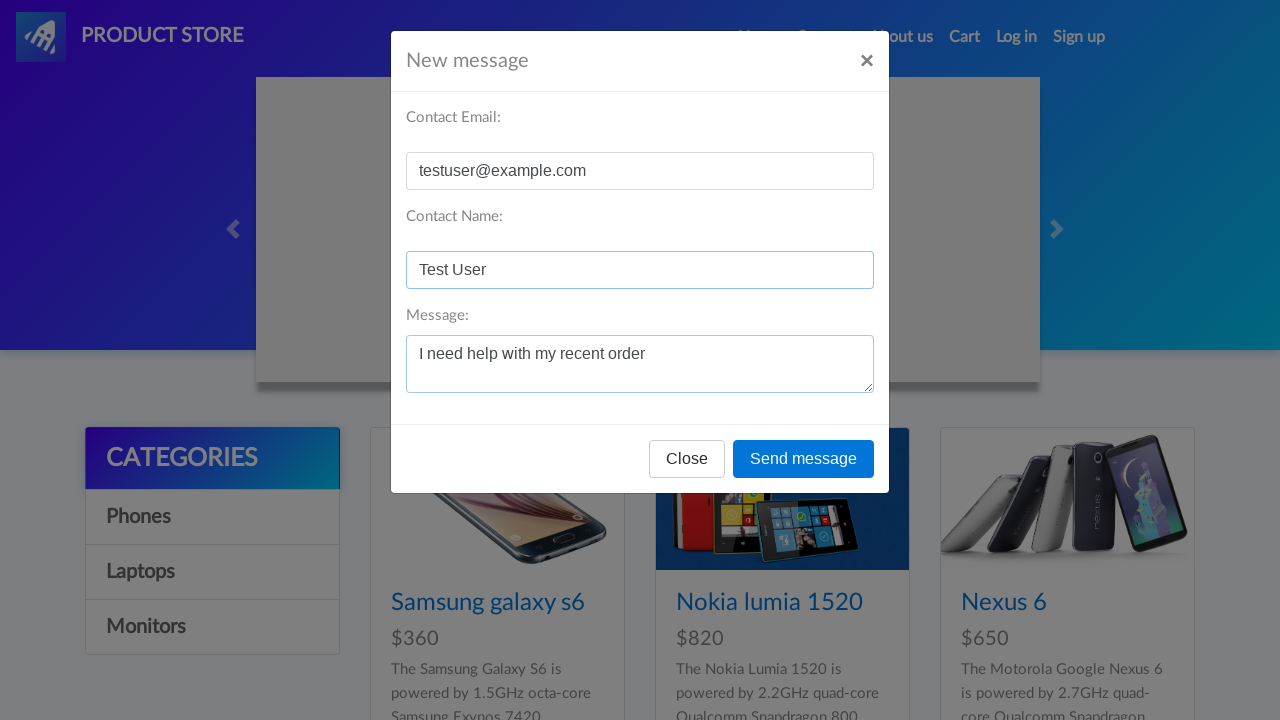

Clicked Send message button to submit contact form at (804, 459) on button[onclick='send()']
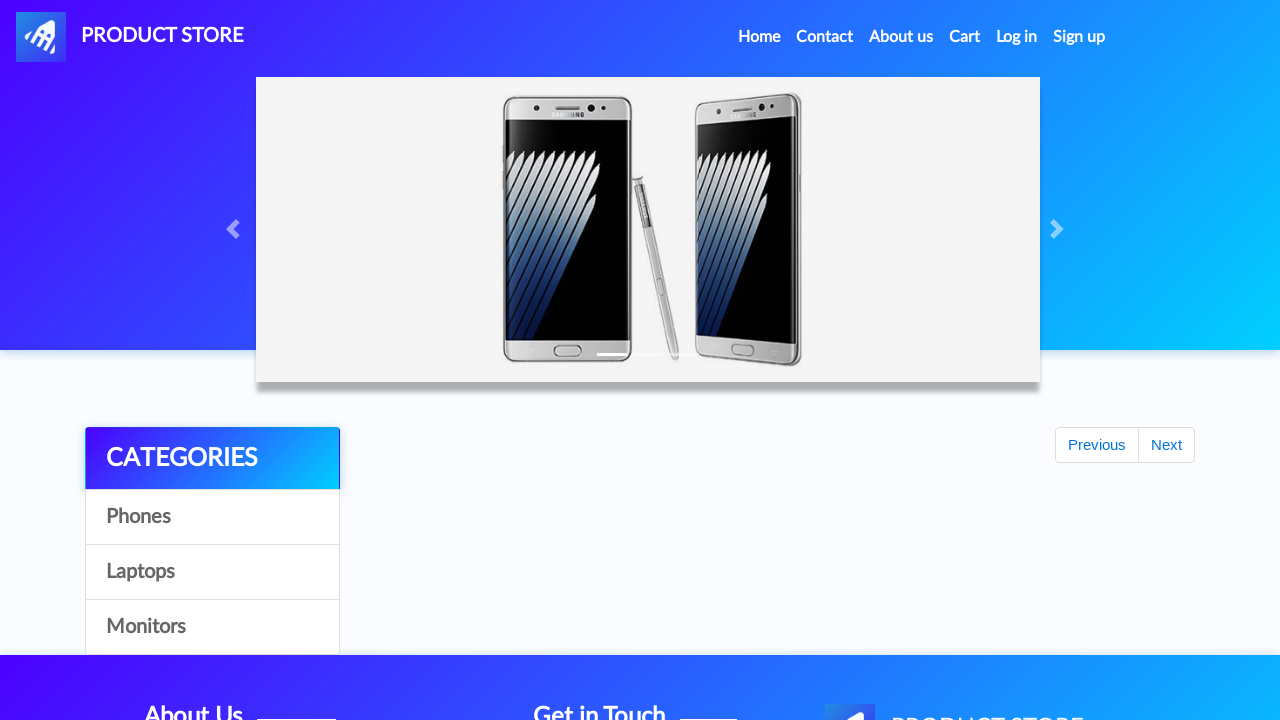

Alert dialog accepted
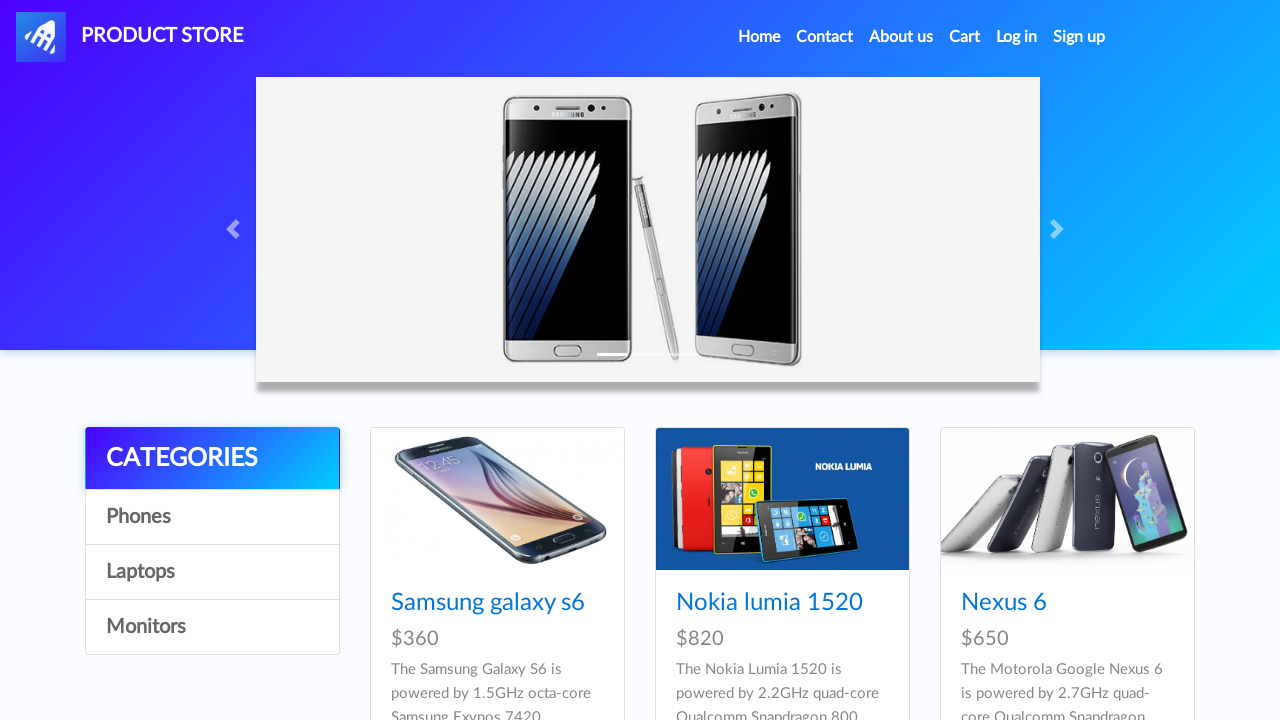

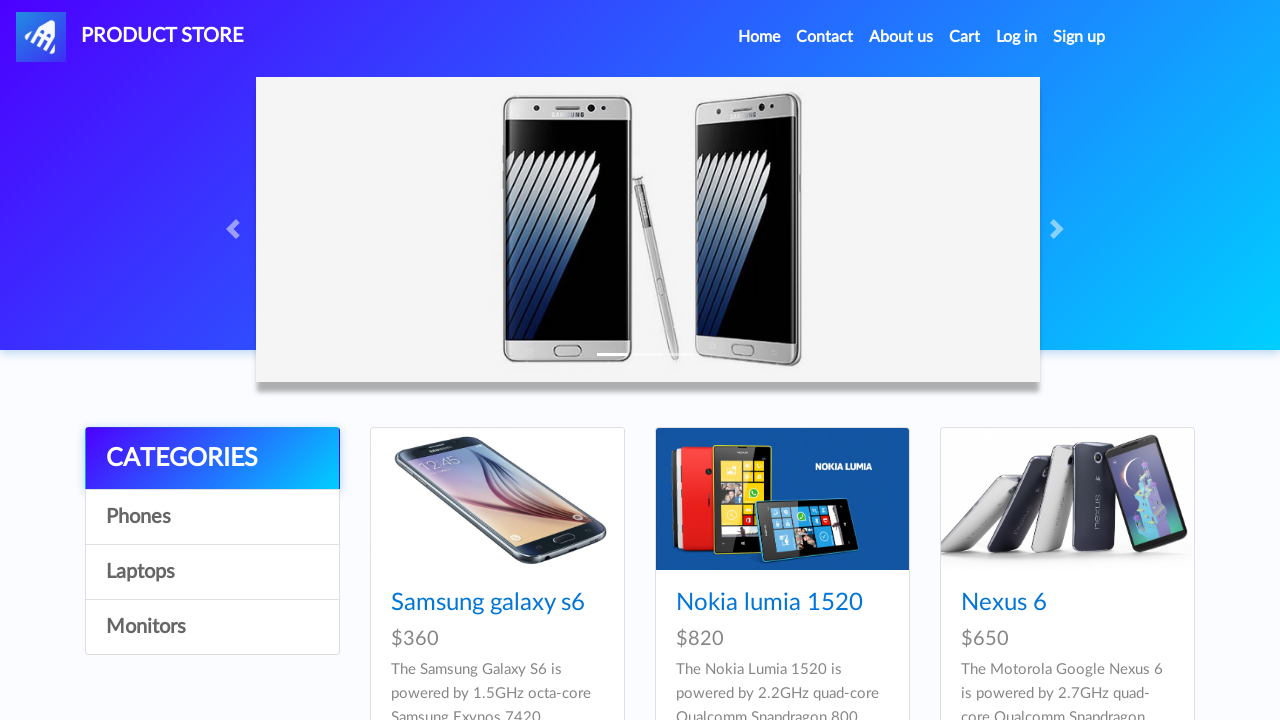